Tests that edits are saved when the edit field loses focus (blur event).

Starting URL: https://demo.playwright.dev/todomvc

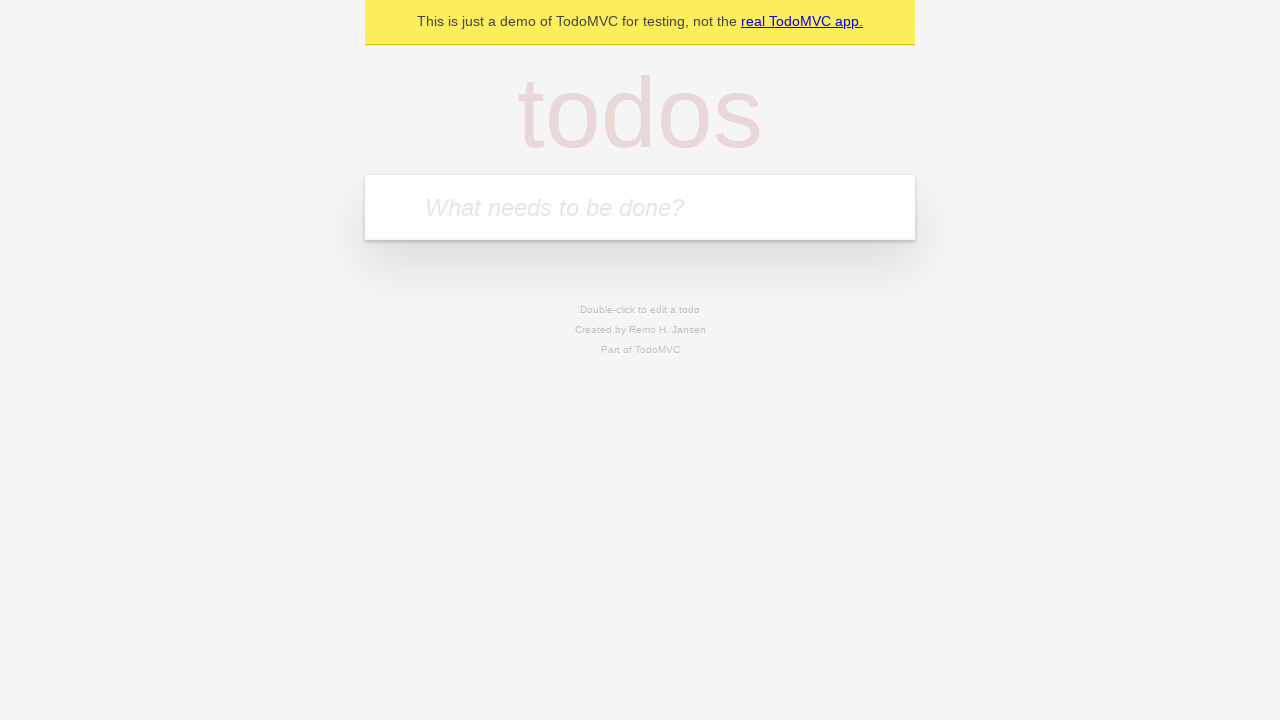

Filled new todo field with 'buy some cheese' on internal:attr=[placeholder="What needs to be done?"i]
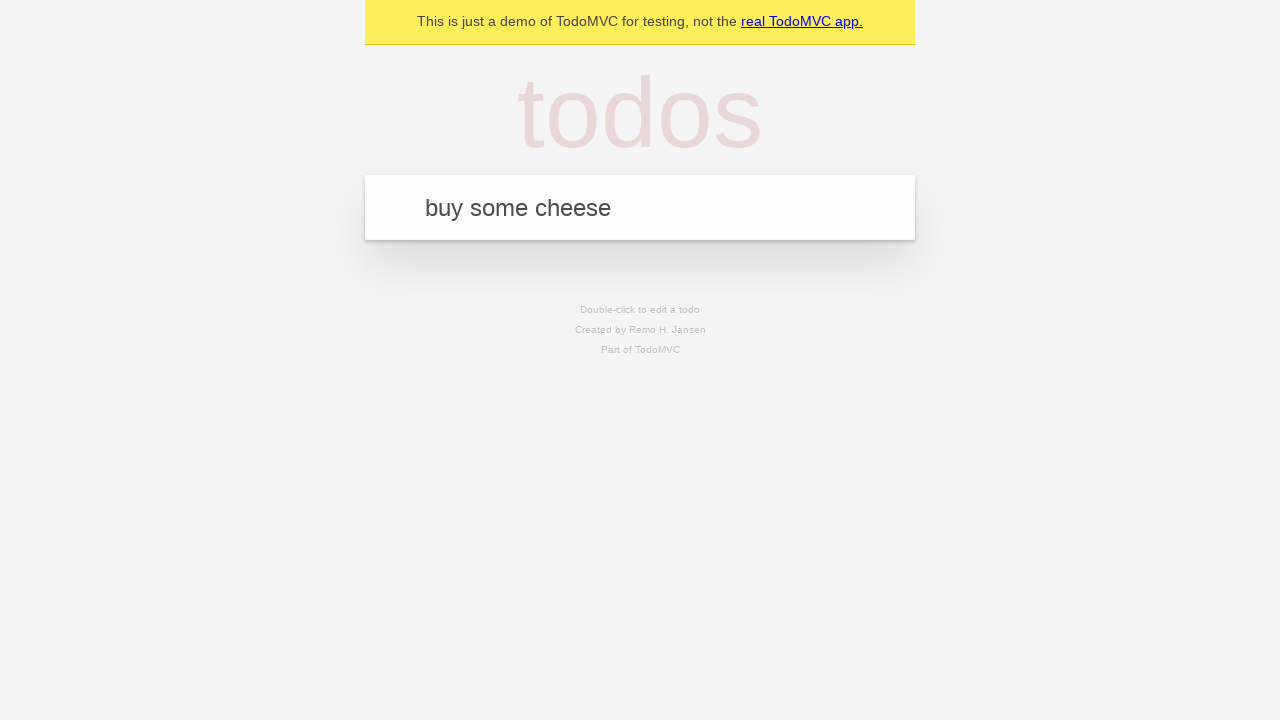

Pressed Enter to create first todo on internal:attr=[placeholder="What needs to be done?"i]
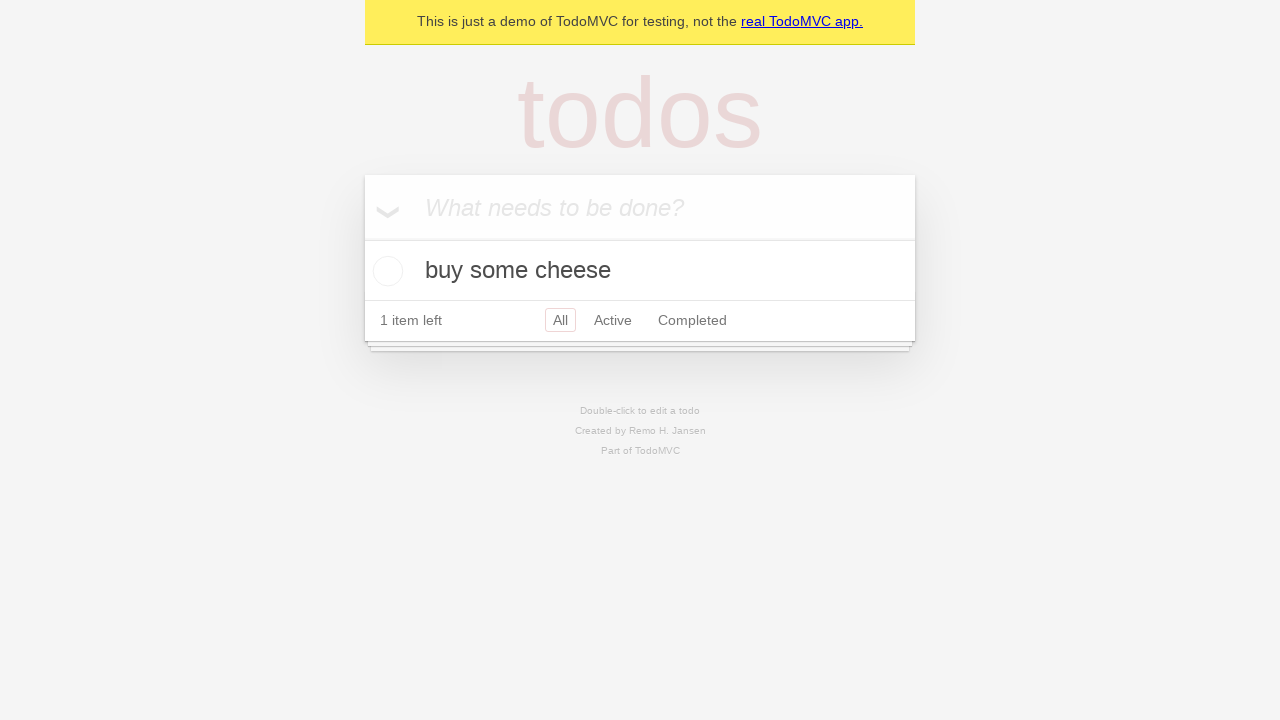

Filled new todo field with 'feed the cat' on internal:attr=[placeholder="What needs to be done?"i]
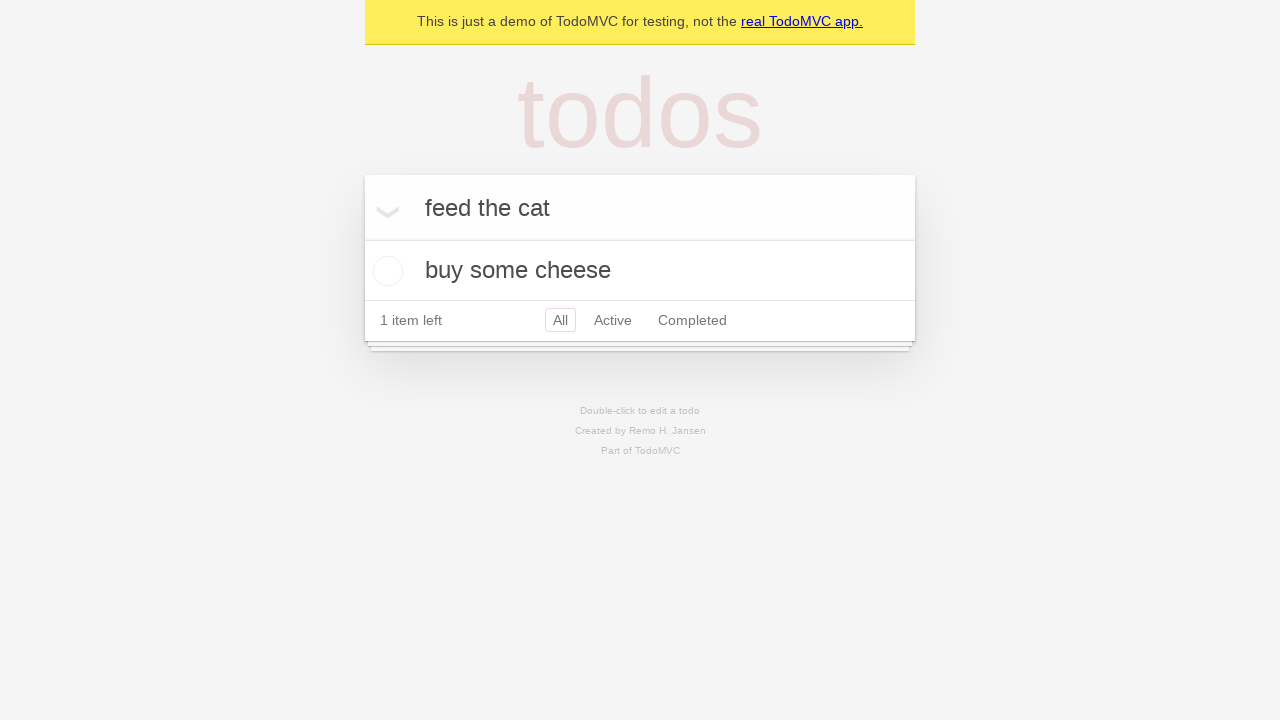

Pressed Enter to create second todo on internal:attr=[placeholder="What needs to be done?"i]
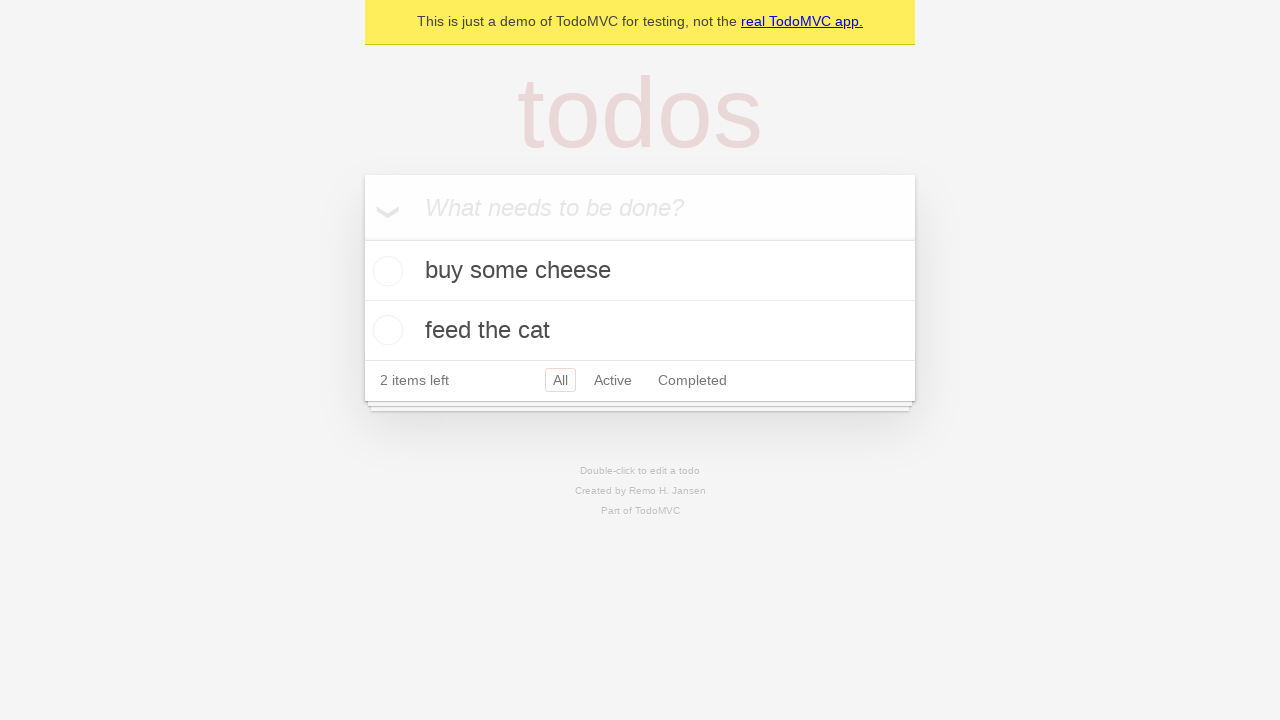

Filled new todo field with 'book a doctors appointment' on internal:attr=[placeholder="What needs to be done?"i]
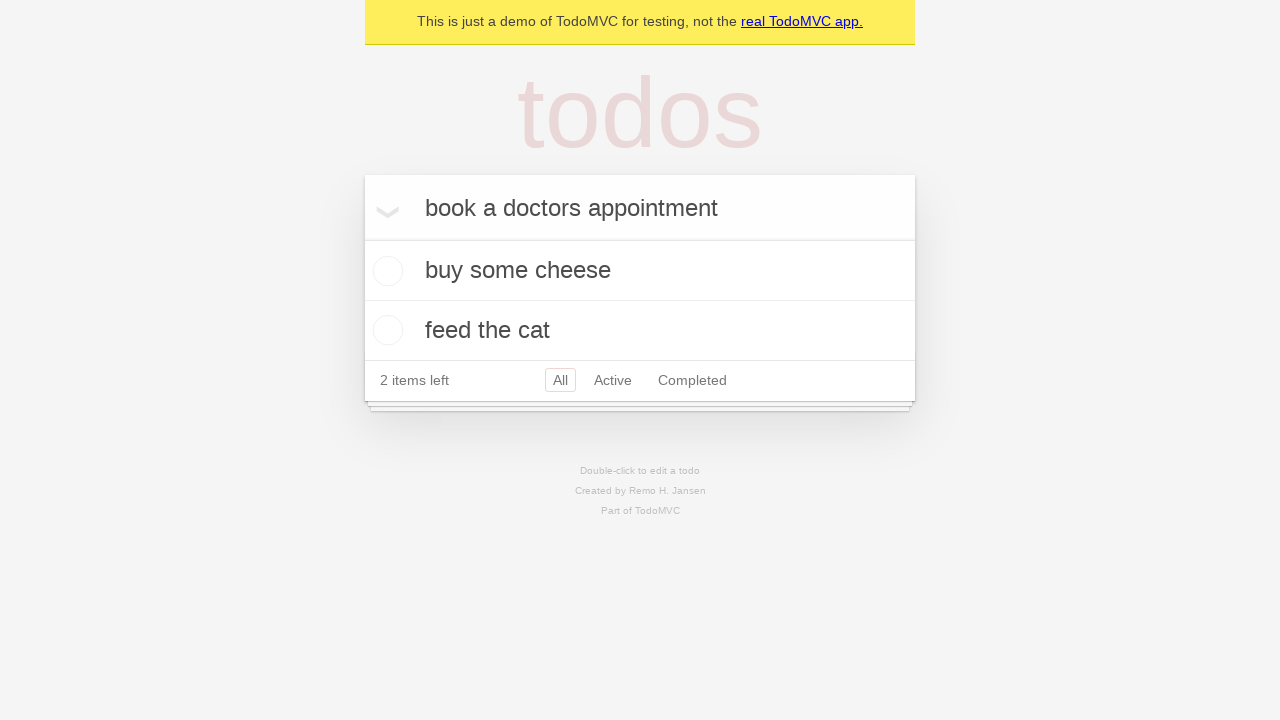

Pressed Enter to create third todo on internal:attr=[placeholder="What needs to be done?"i]
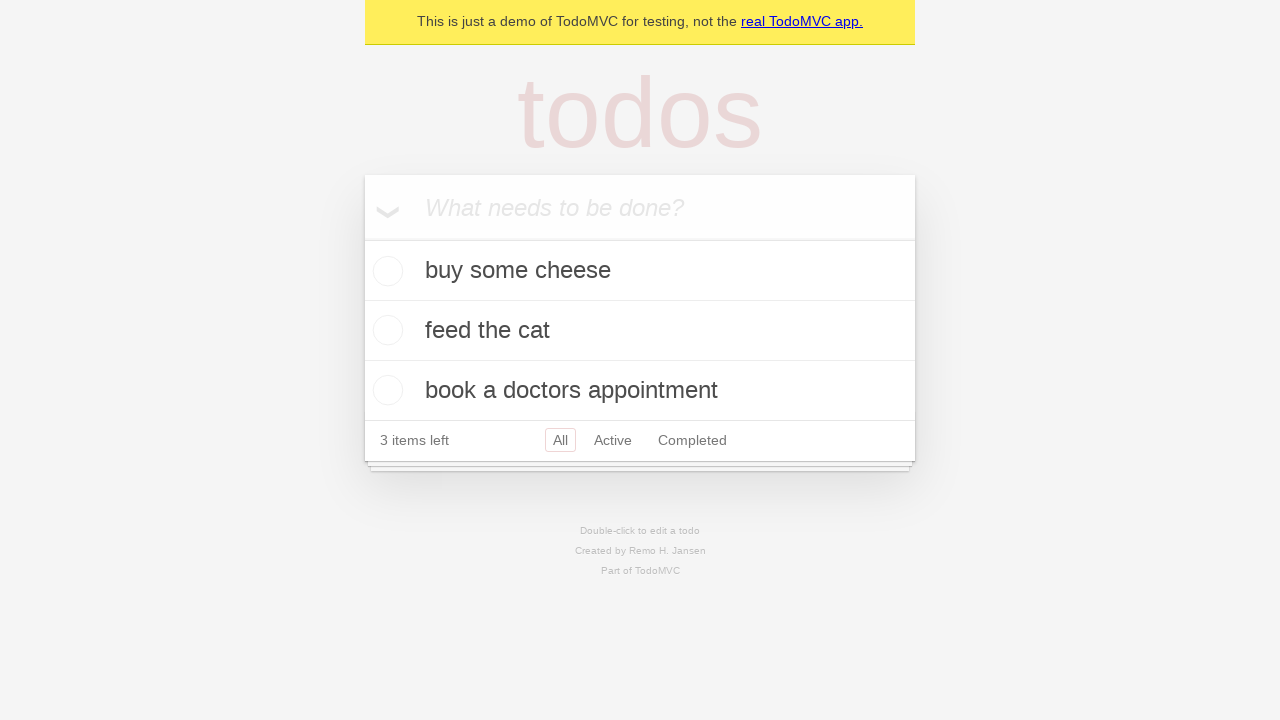

Double-clicked on second todo item to enter edit mode at (640, 331) on internal:testid=[data-testid="todo-item"s] >> nth=1
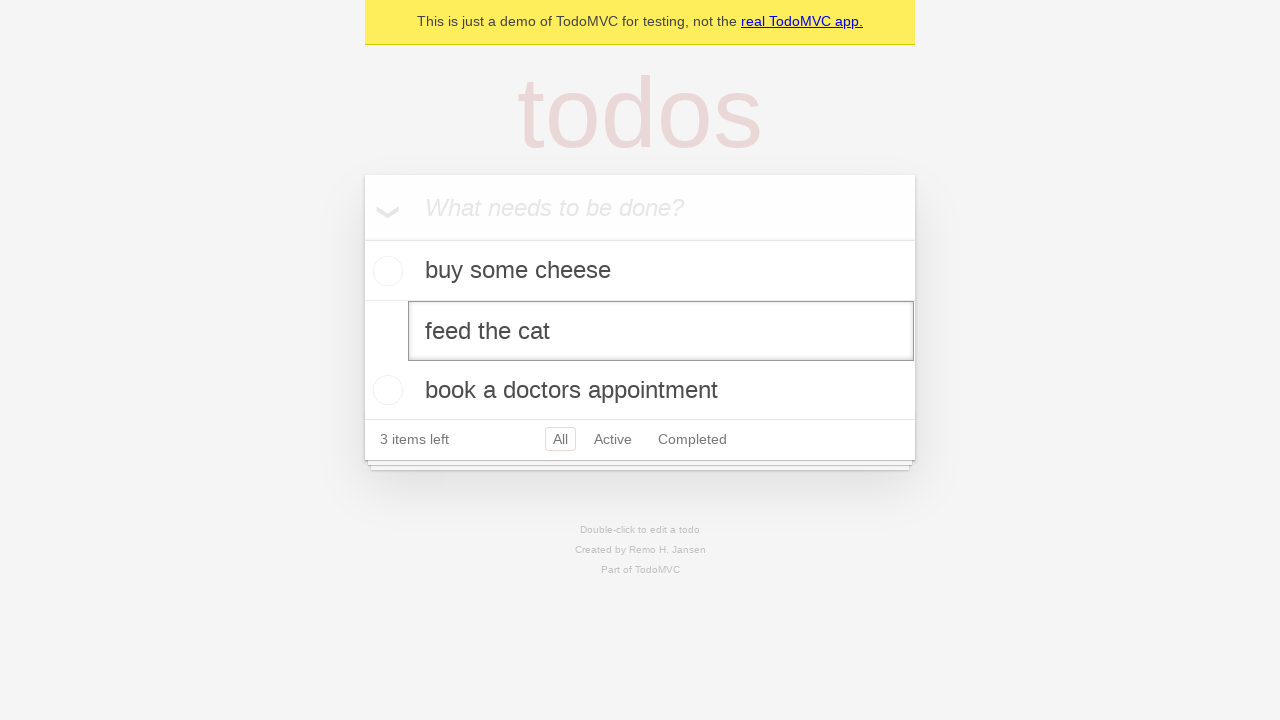

Filled edit field with 'buy some sausages' on internal:testid=[data-testid="todo-item"s] >> nth=1 >> internal:role=textbox[nam
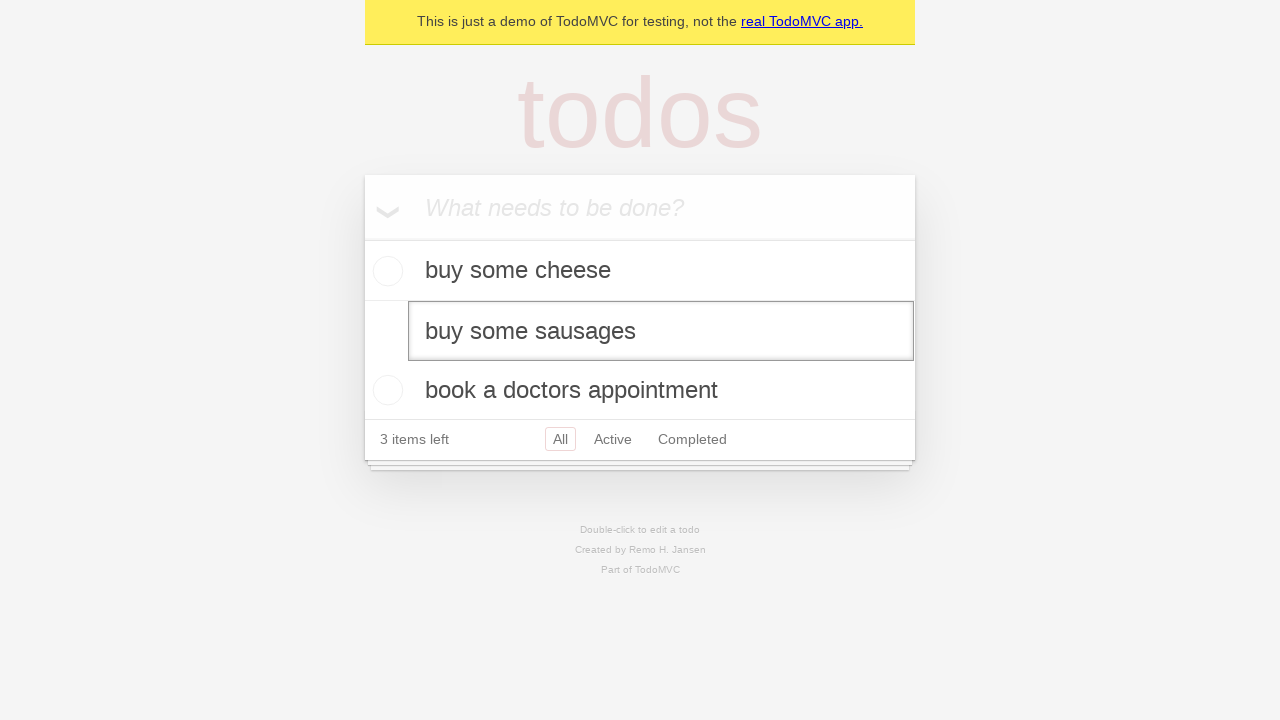

Dispatched blur event on edit field to save changes
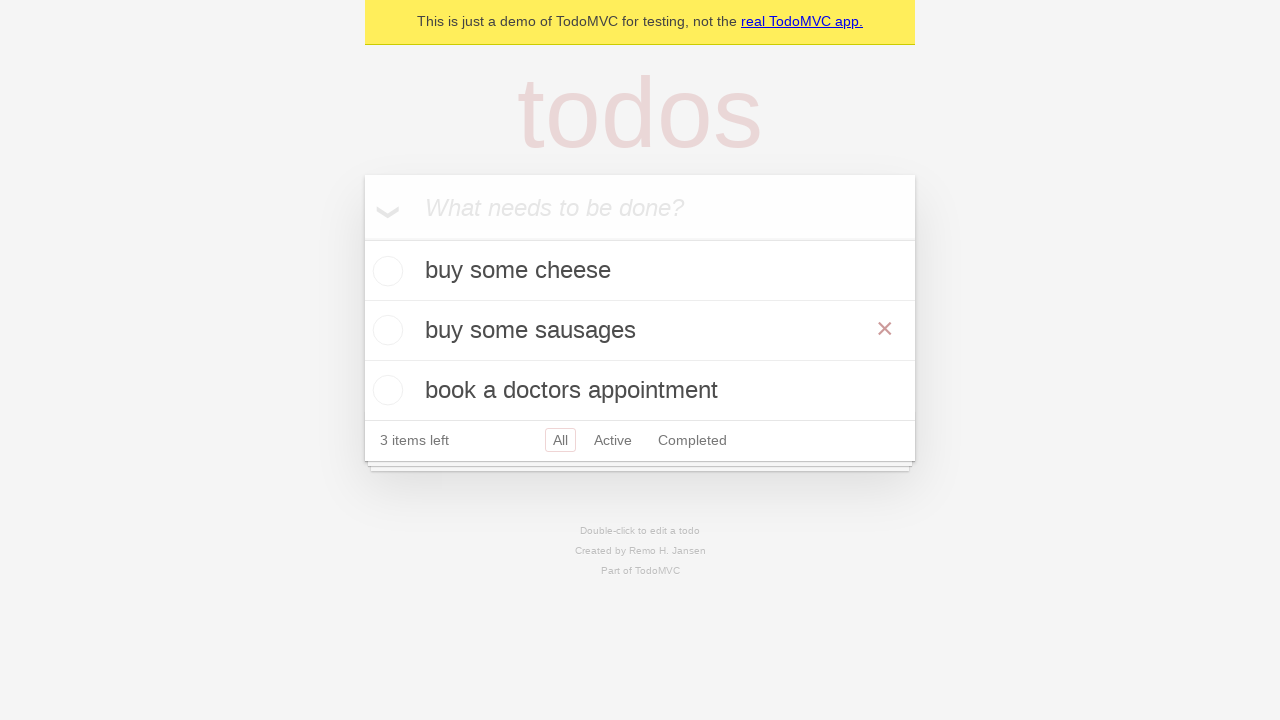

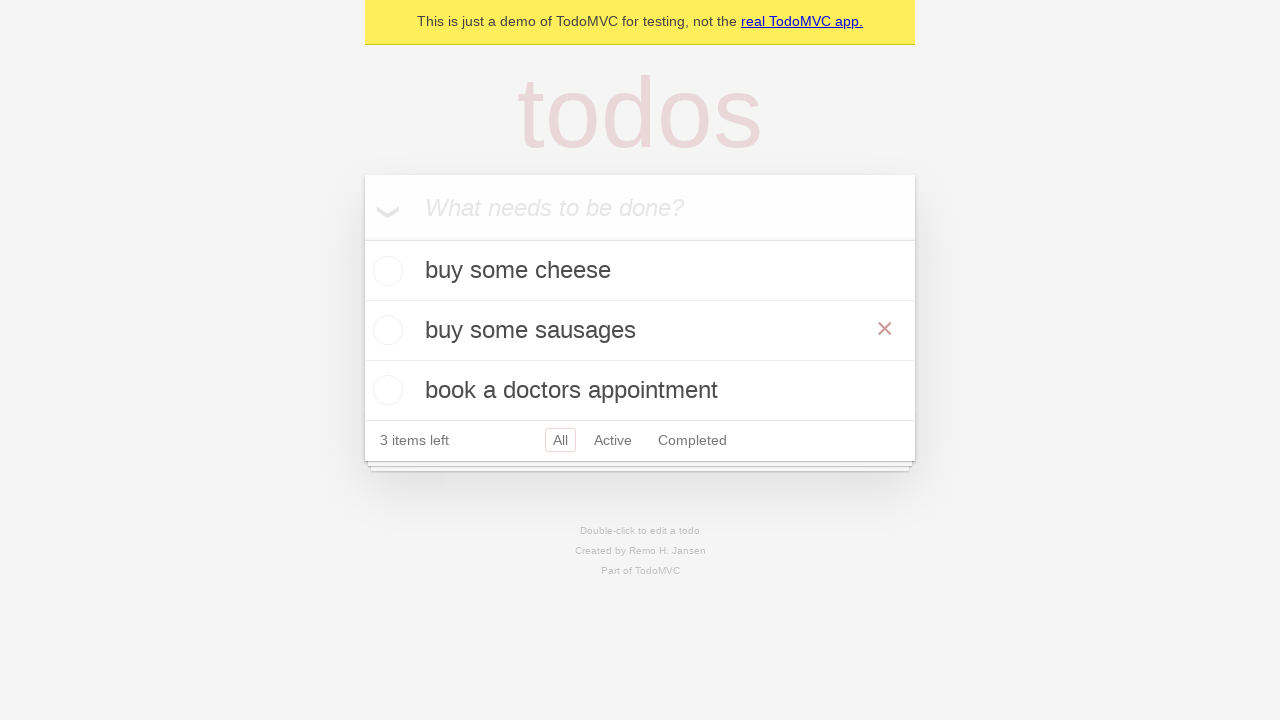